Tests basic browser commands by navigating to a website, retrieving page title, URL, and page source, then refreshing the page to verify browser functionality.

Starting URL: http://daringfireball.net/

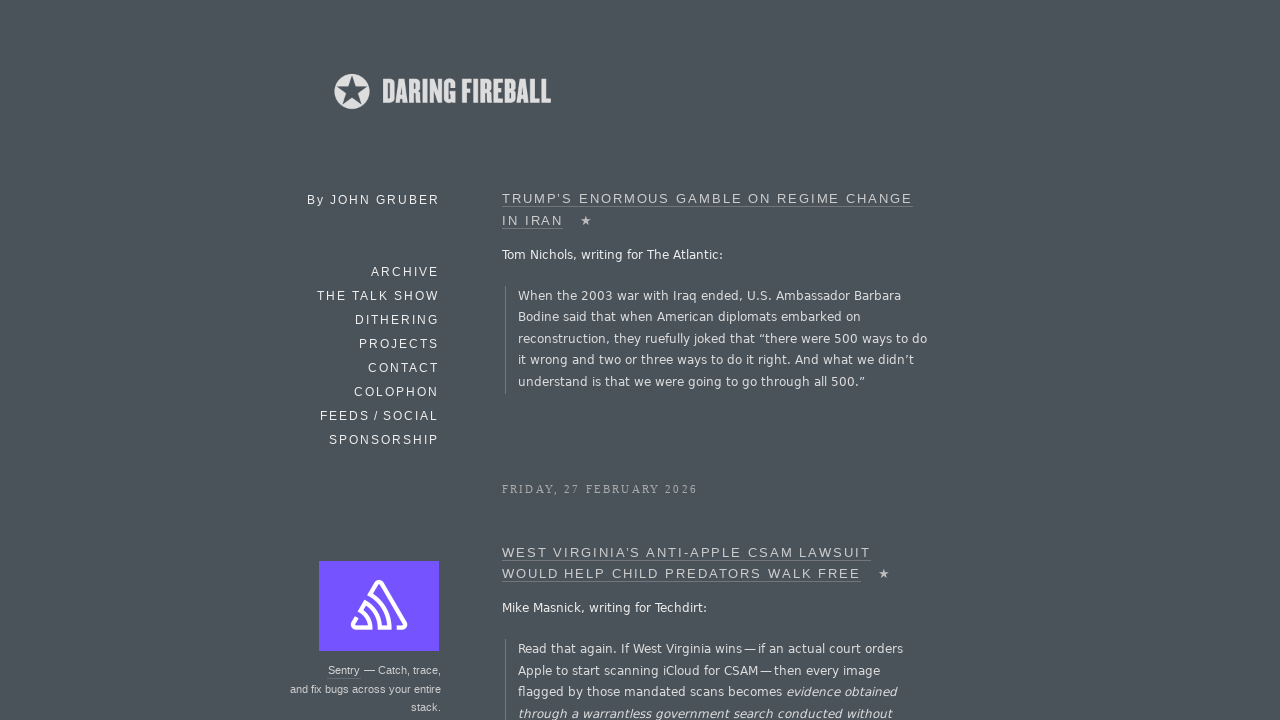

Retrieved page title from Daring Fireball website
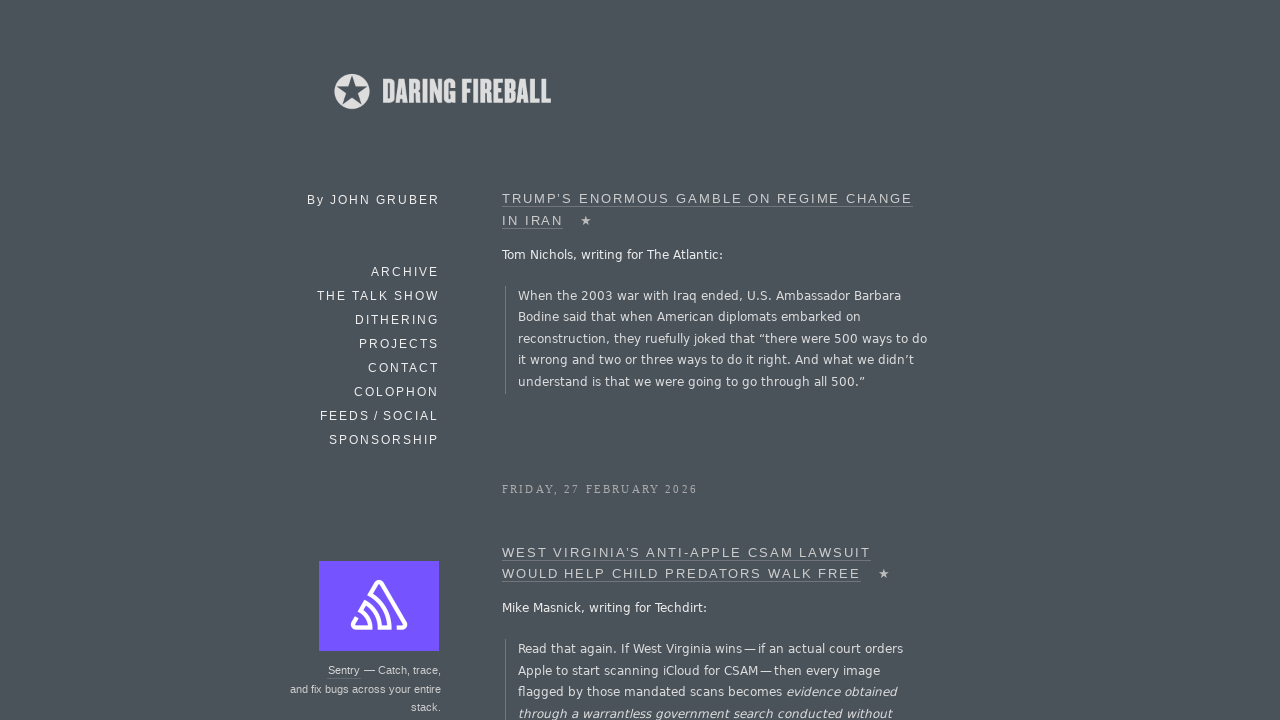

Retrieved current URL from page
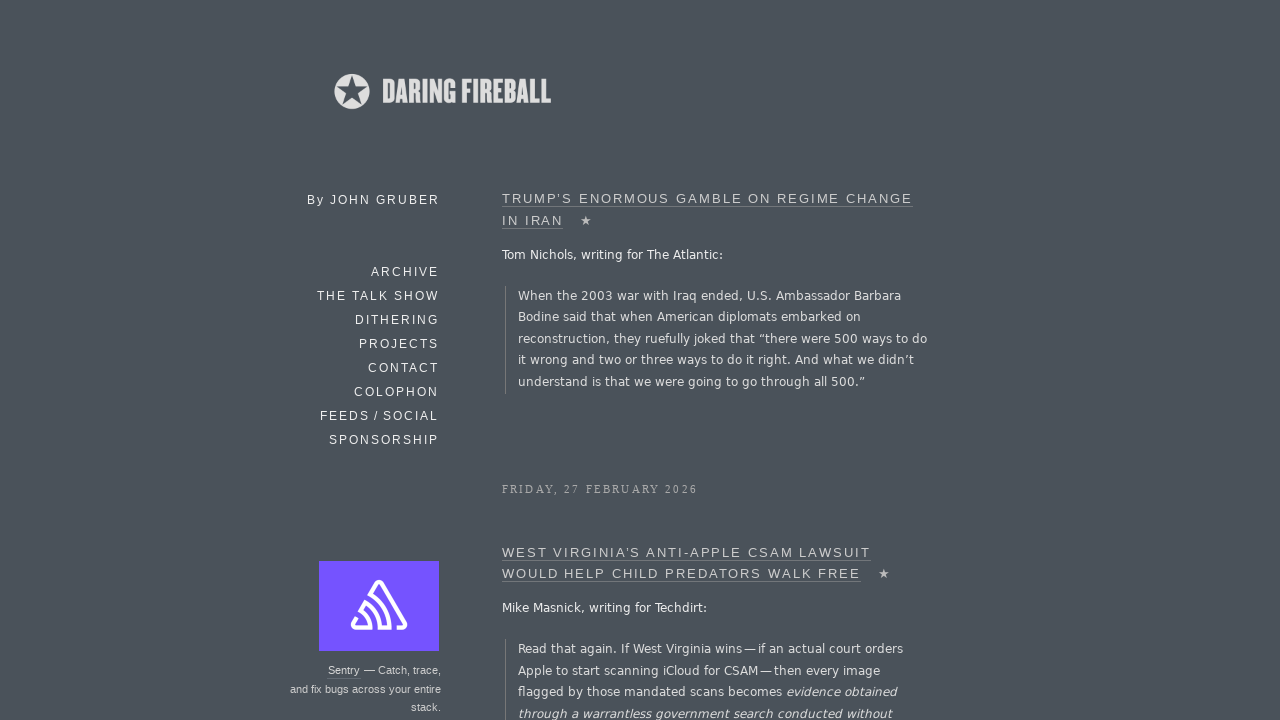

Refreshed the page to verify browser functionality
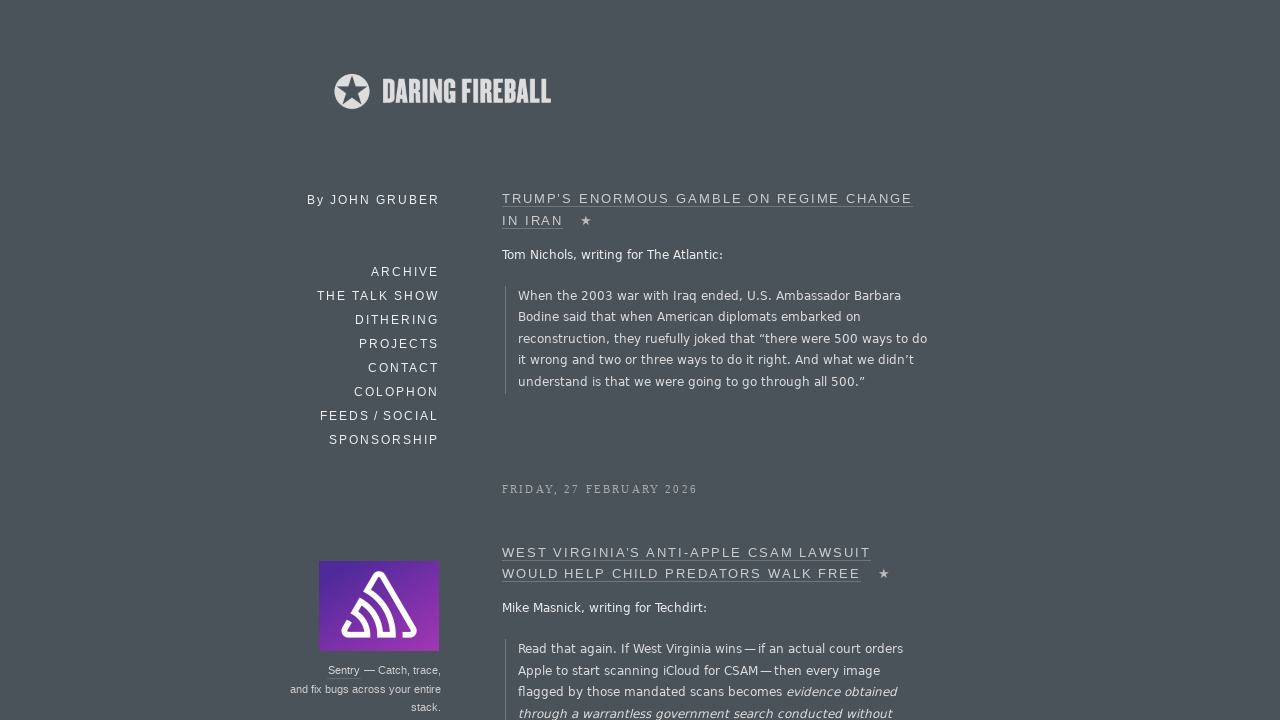

Retrieved page source after refresh
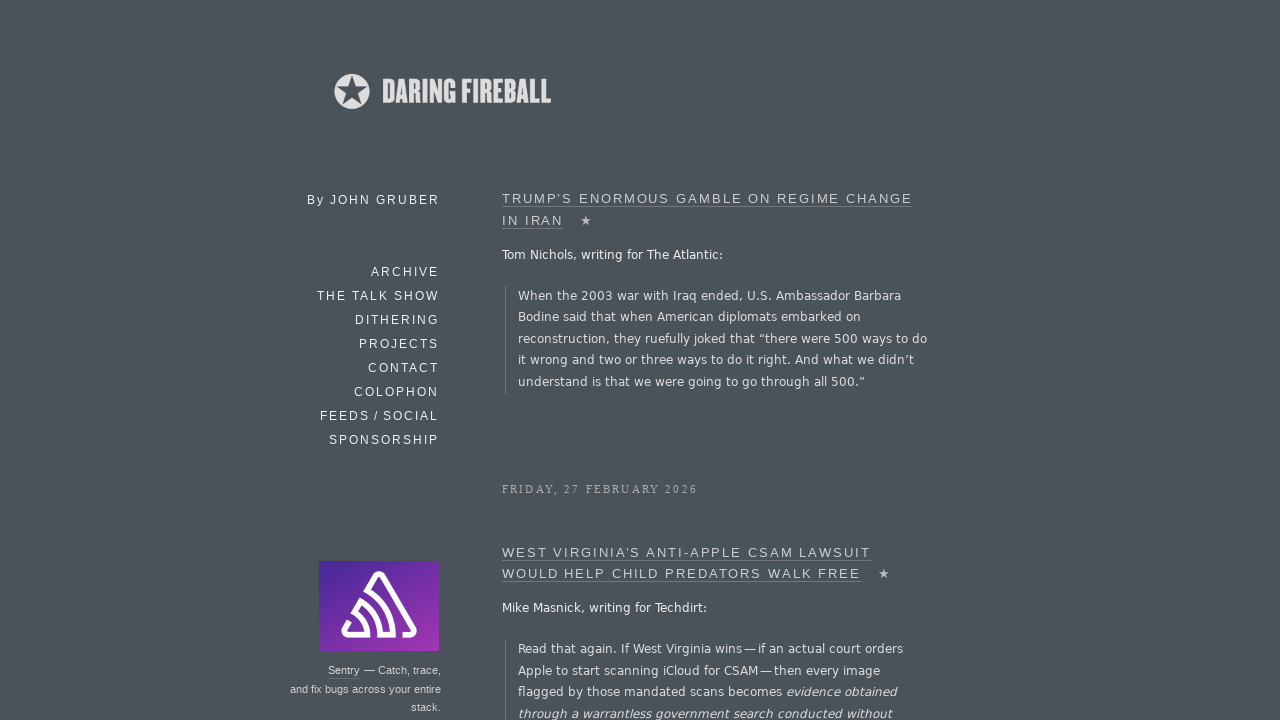

Confirmed page fully loaded after refresh (domcontentloaded state)
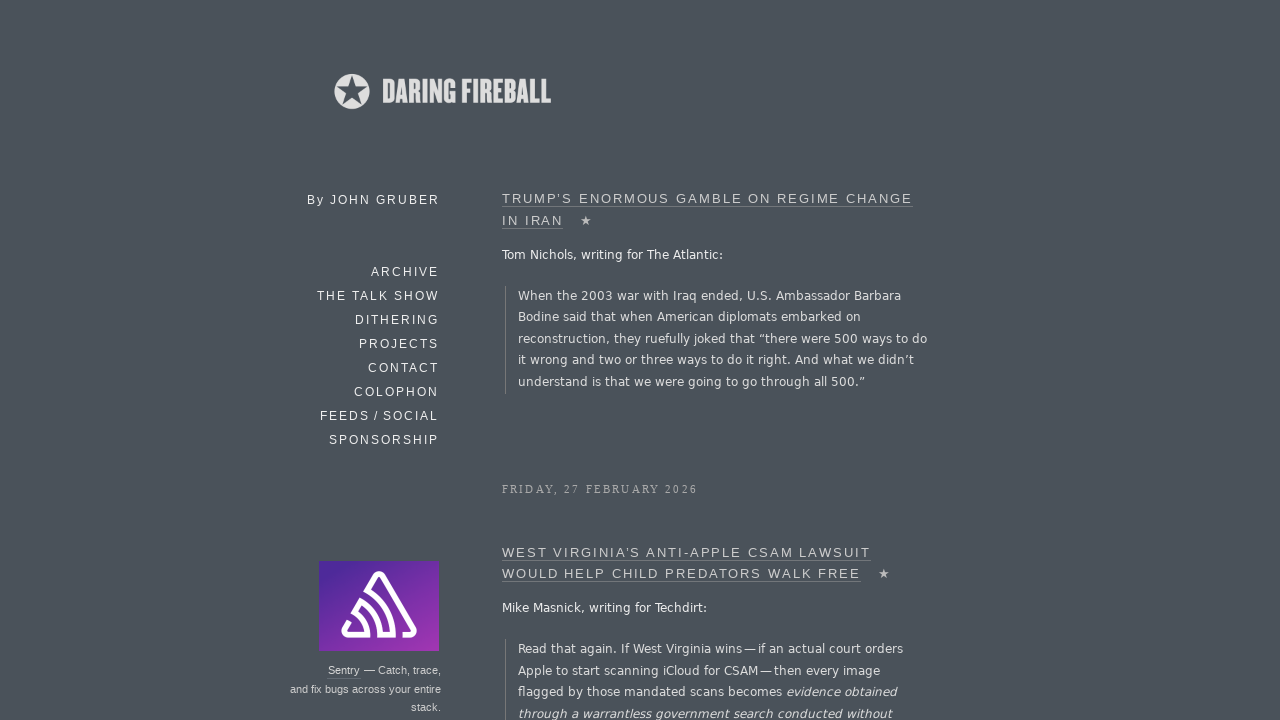

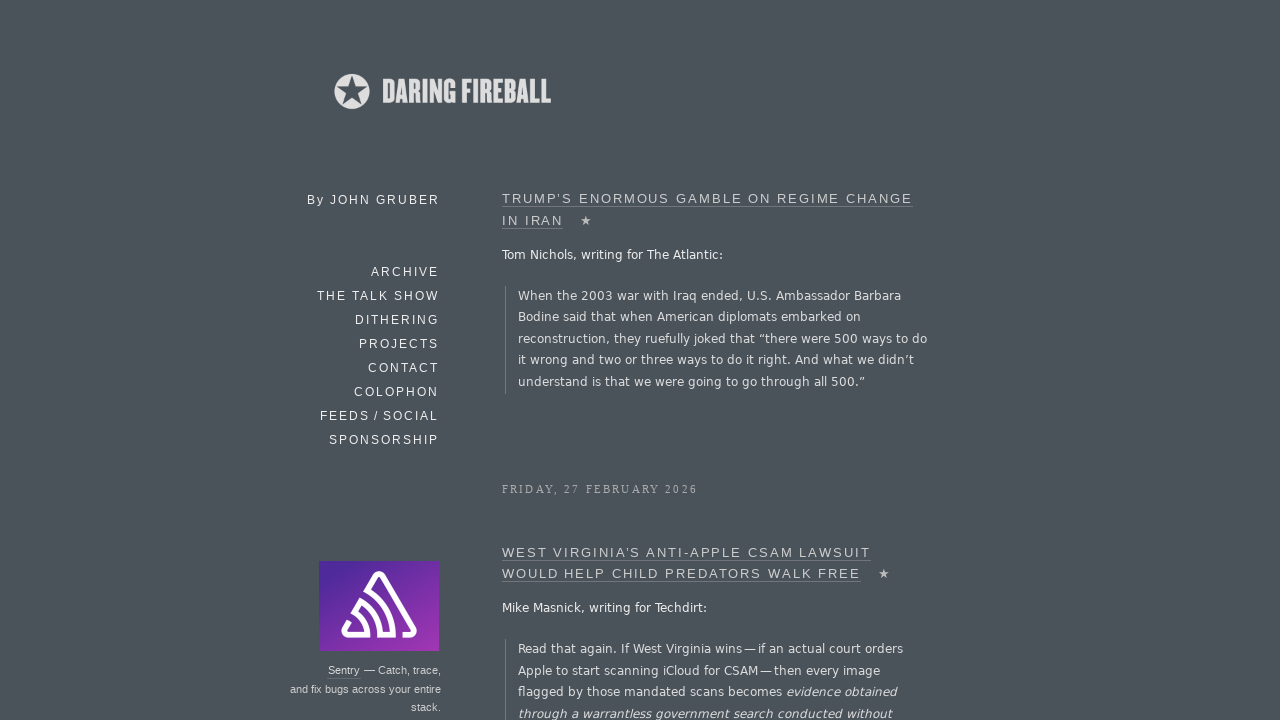